Tests customer search and deletion functionality in a banking application manager interface by searching for a customer named "Granger" and deleting them

Starting URL: https://www.globalsqa.com/angularJs-protractor/BankingProject/#/manager/list

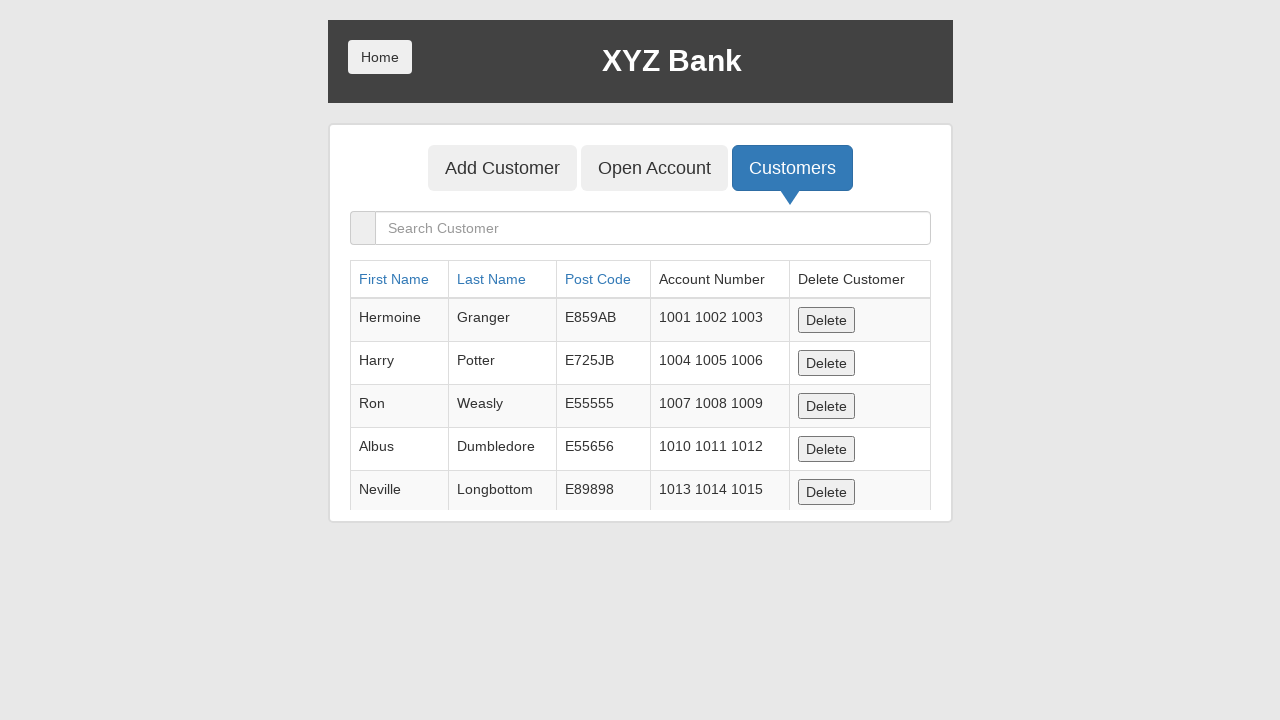

Clicked on search customer input field at (652, 228) on body > div > div > div.ng-scope > div > div.ng-scope > div > form > div > div > 
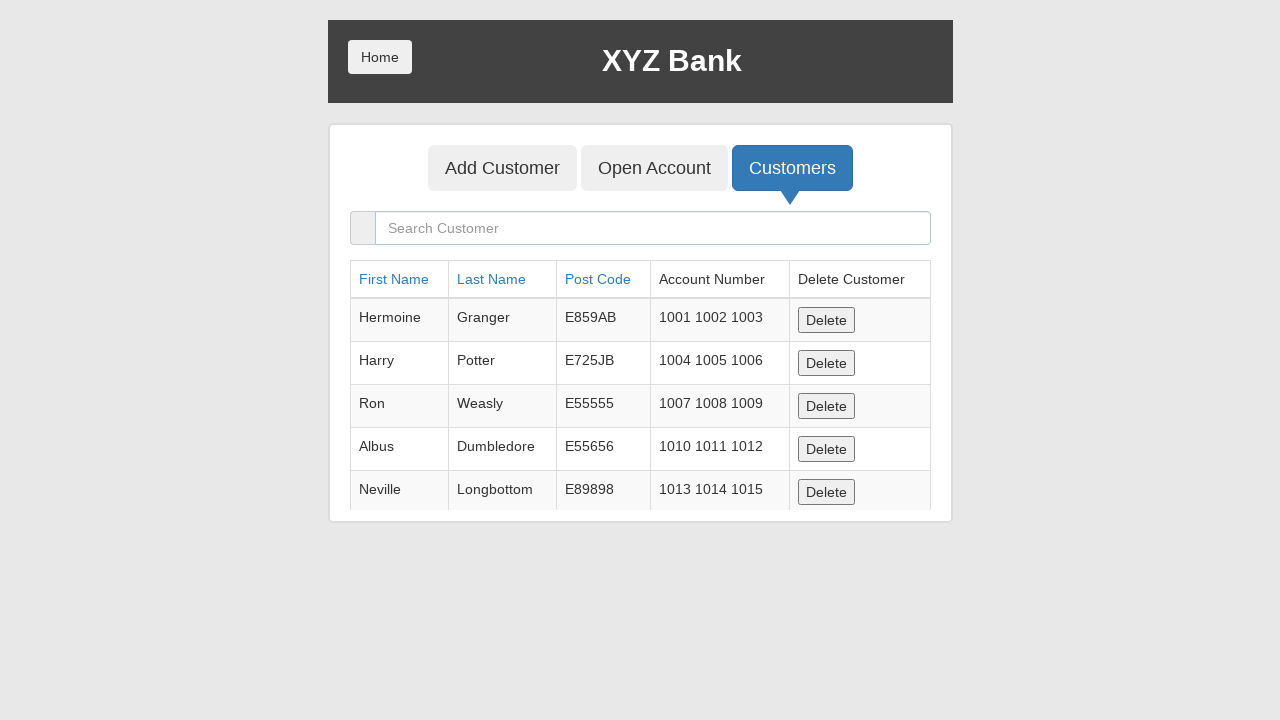

Entered 'Granger' in search field on body > div > div > div.ng-scope > div > div.ng-scope > div > form > div > div > 
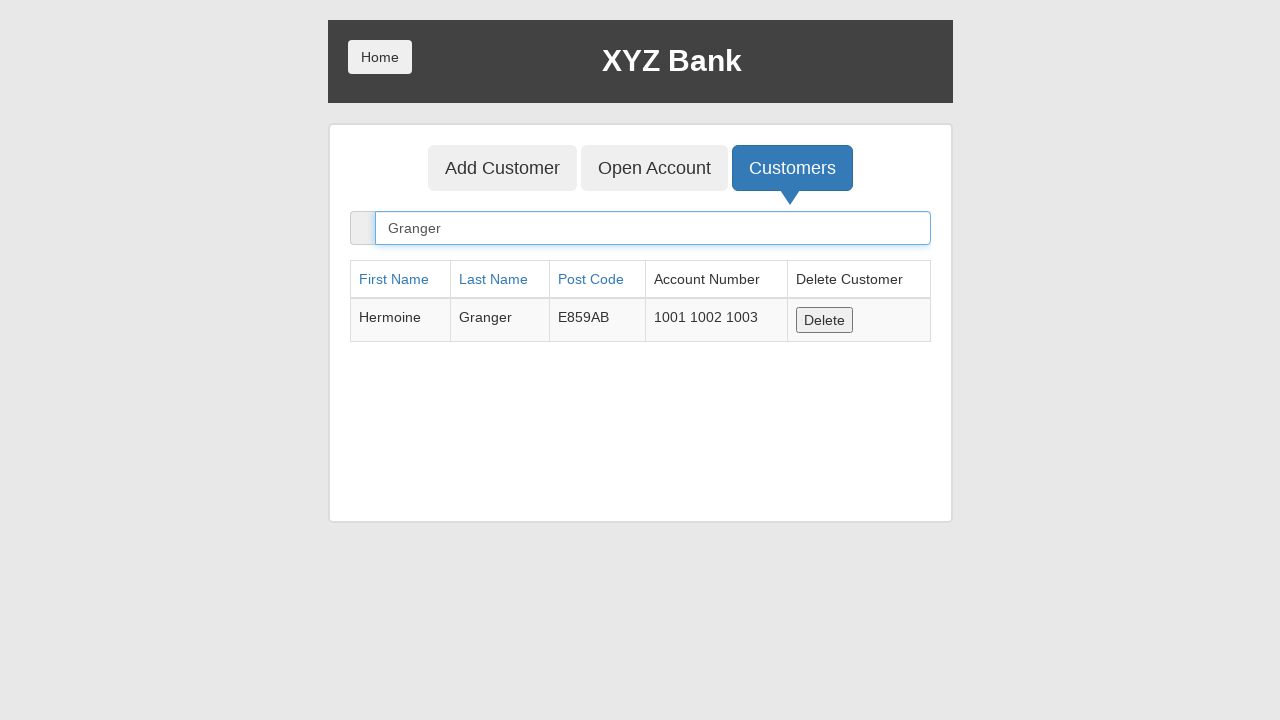

Clicked delete button for customer 'Granger' at (824, 320) on body > div > div > div.ng-scope > div > div.ng-scope > div > div > table > tbody
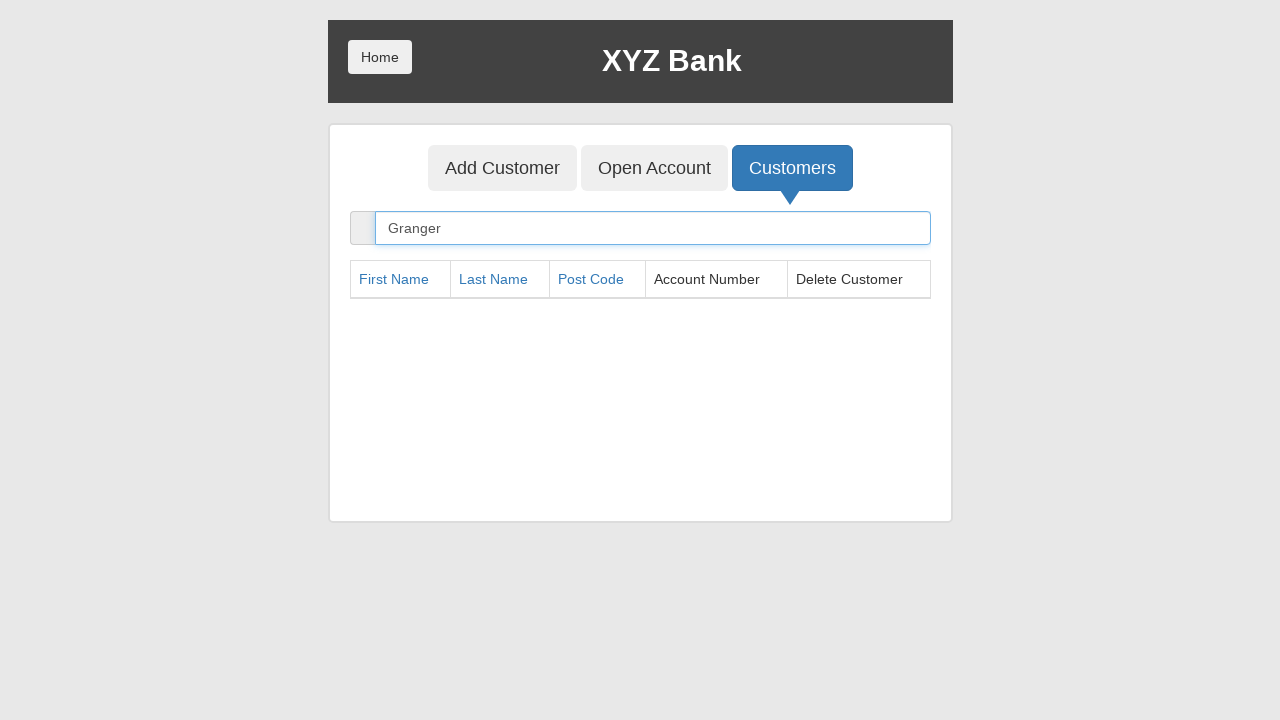

Waited 1000ms for deletion to process
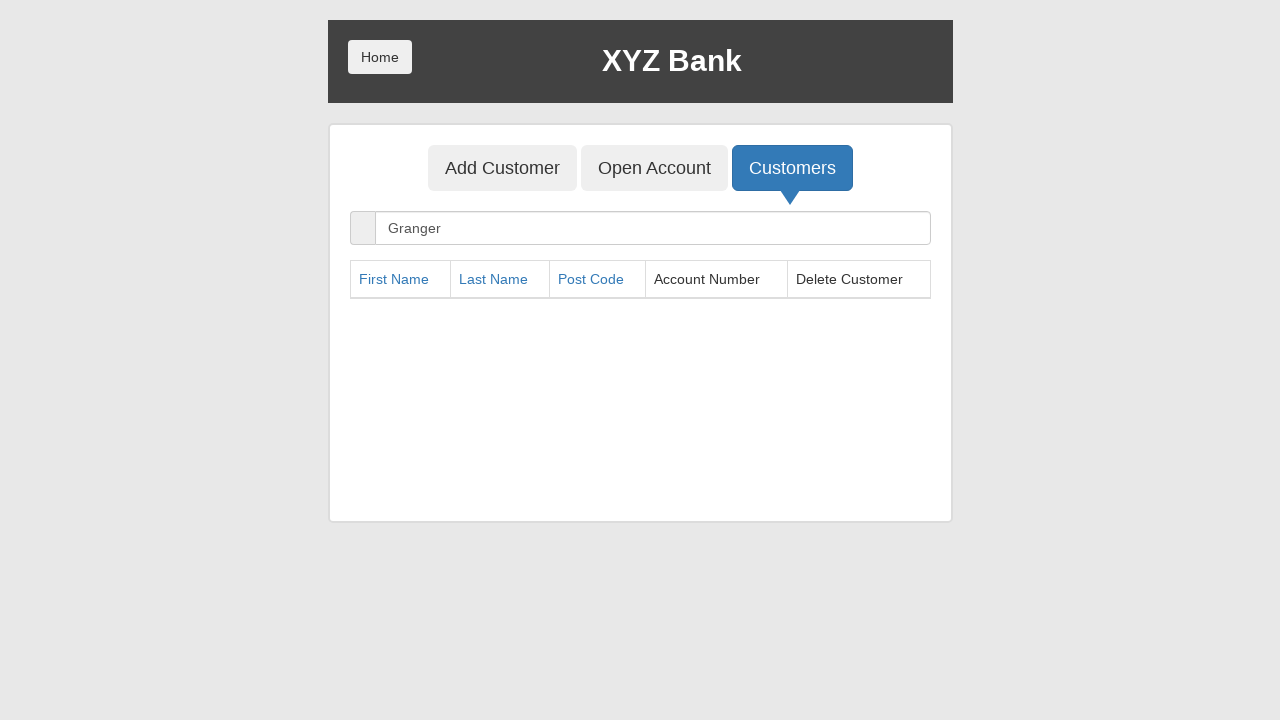

Verified customer 'Germiona' is not in page content (deletion confirmed)
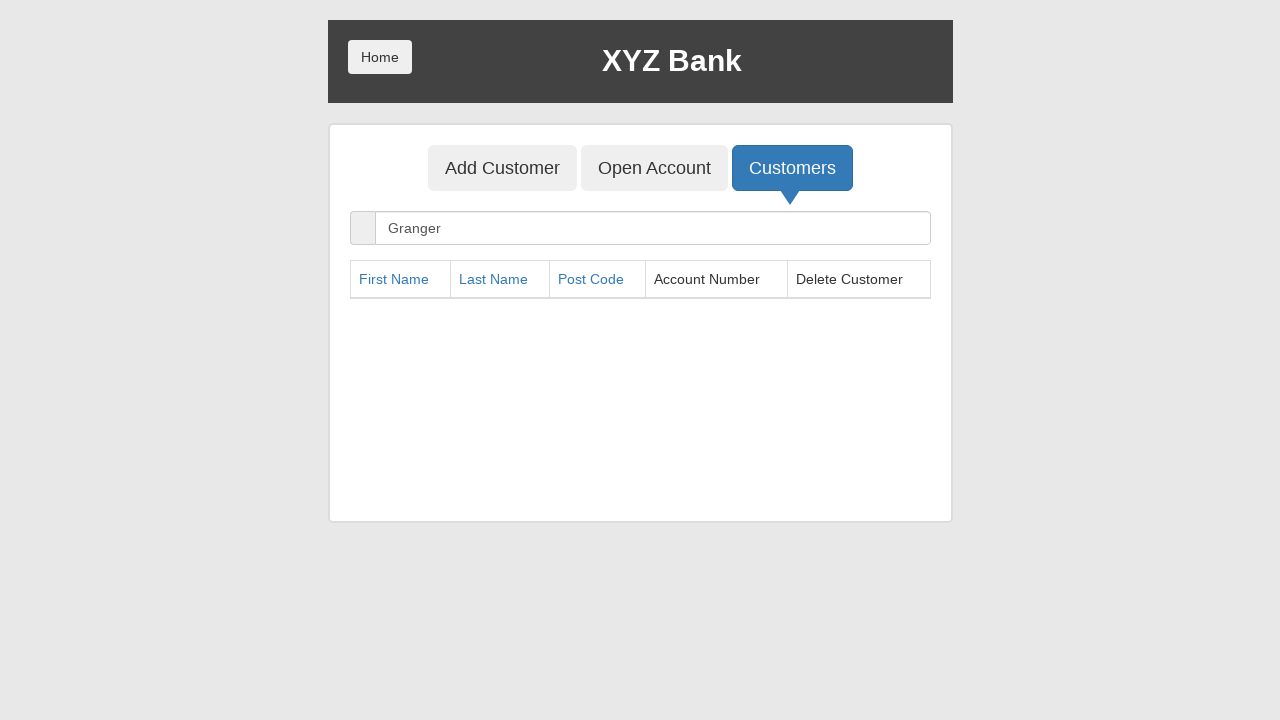

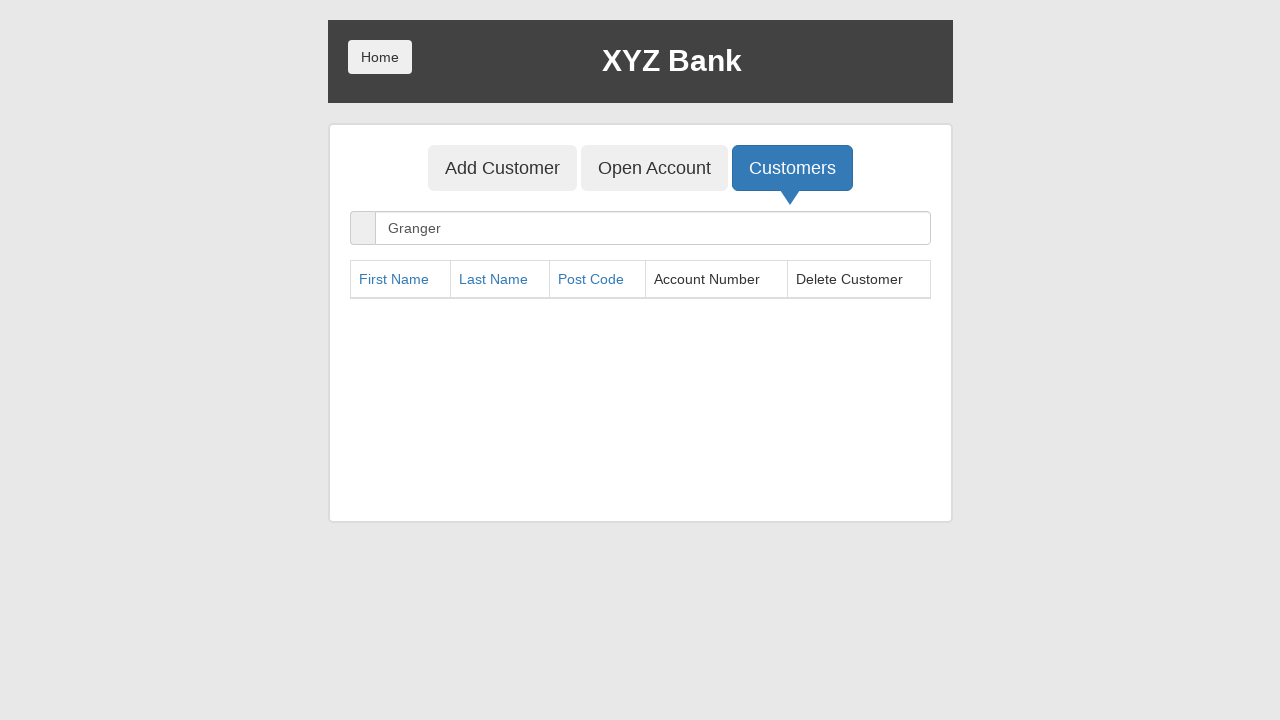